Tests window handle switching by clicking a link that opens a new window, verifying page titles, and switching back and forth between windows using a Set-based approach.

Starting URL: https://the-internet.herokuapp.com/windows

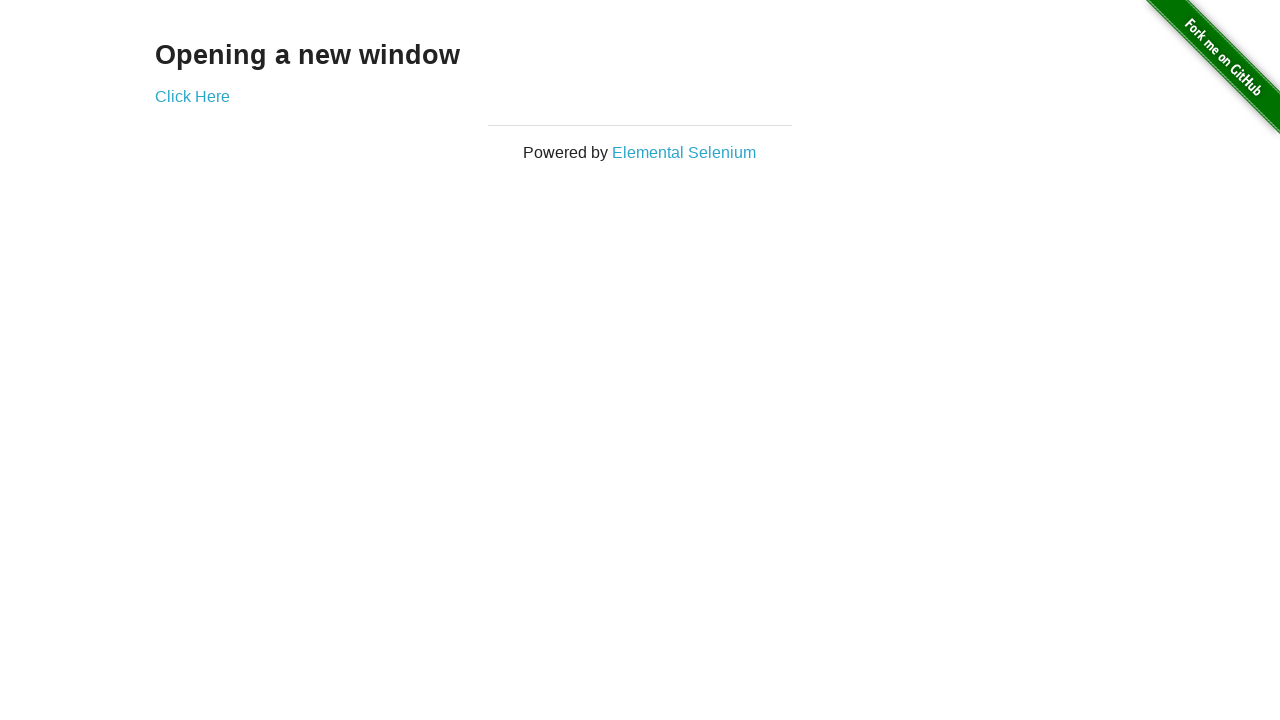

Retrieved heading text from first page
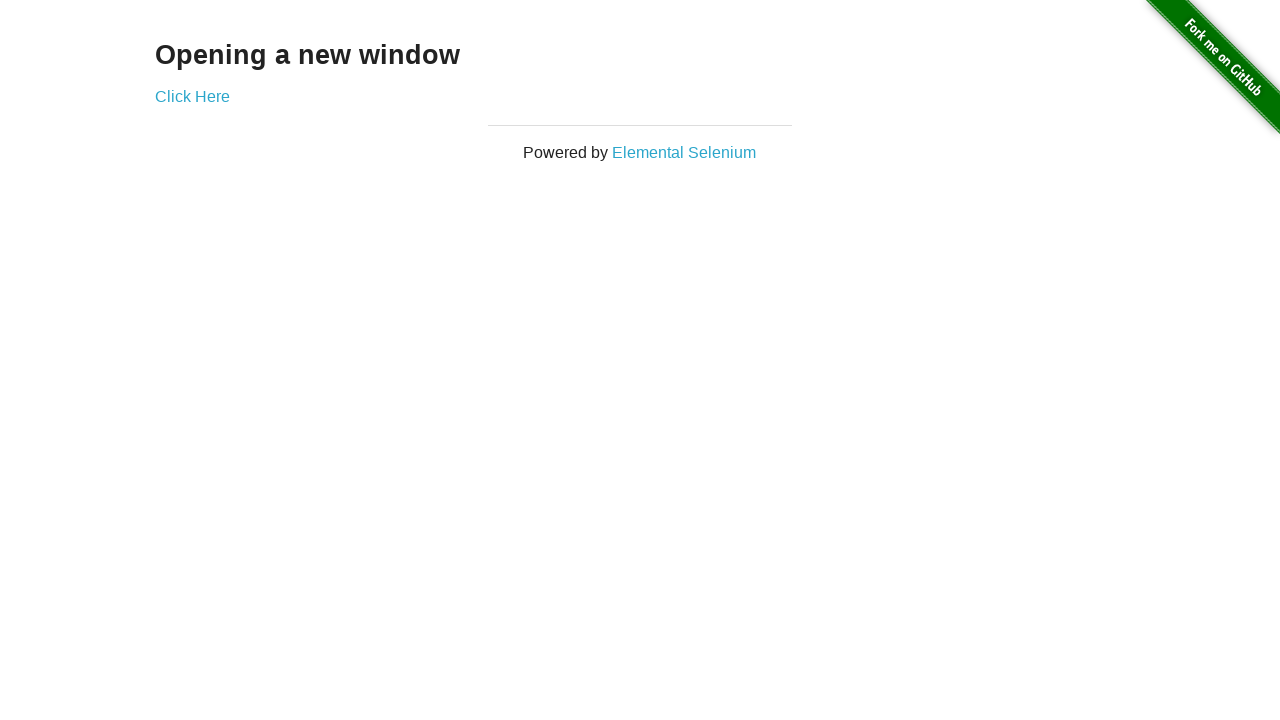

Verified heading text is 'Opening a new window'
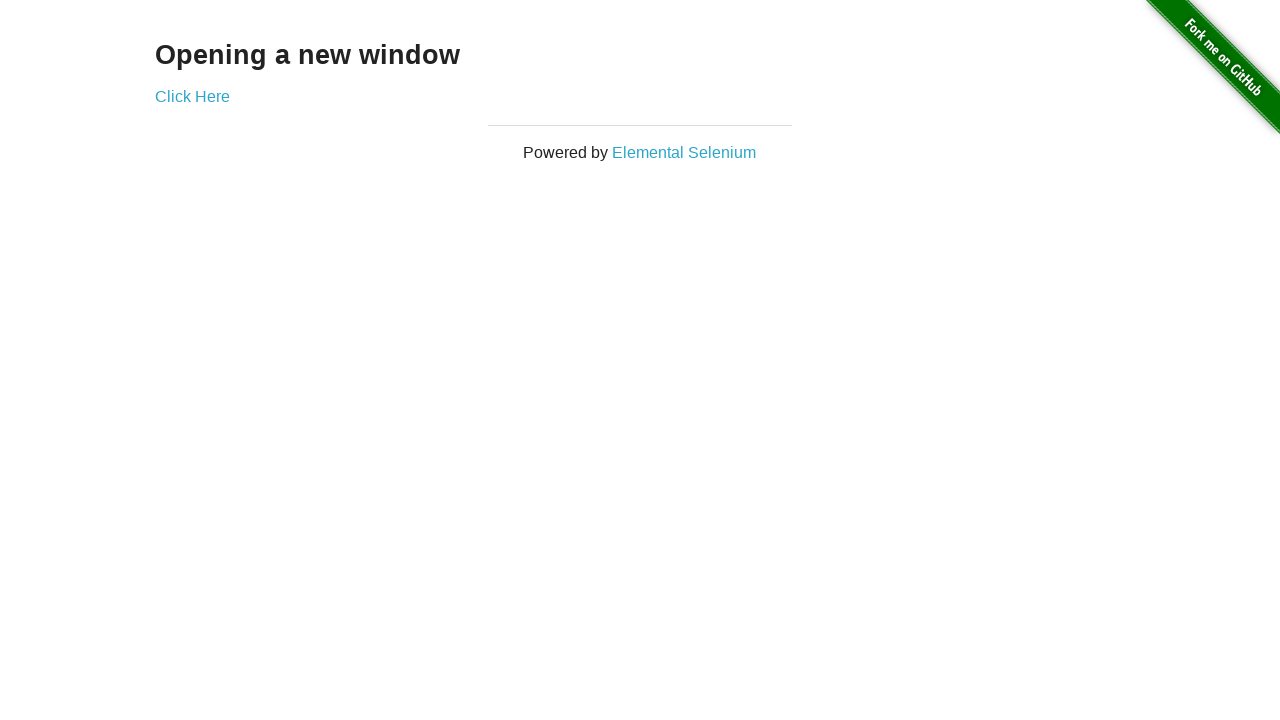

Verified first page title is 'The Internet'
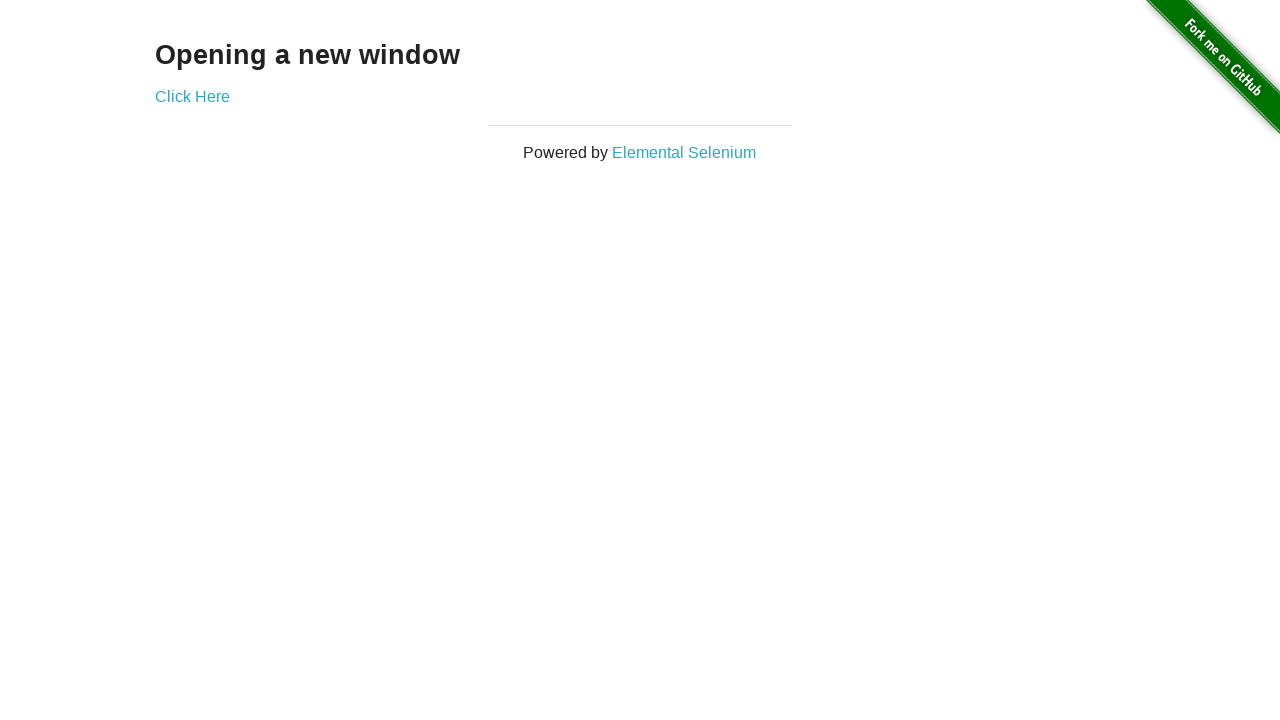

Clicked 'Click Here' link to open new window at (192, 96) on (//a)[2]
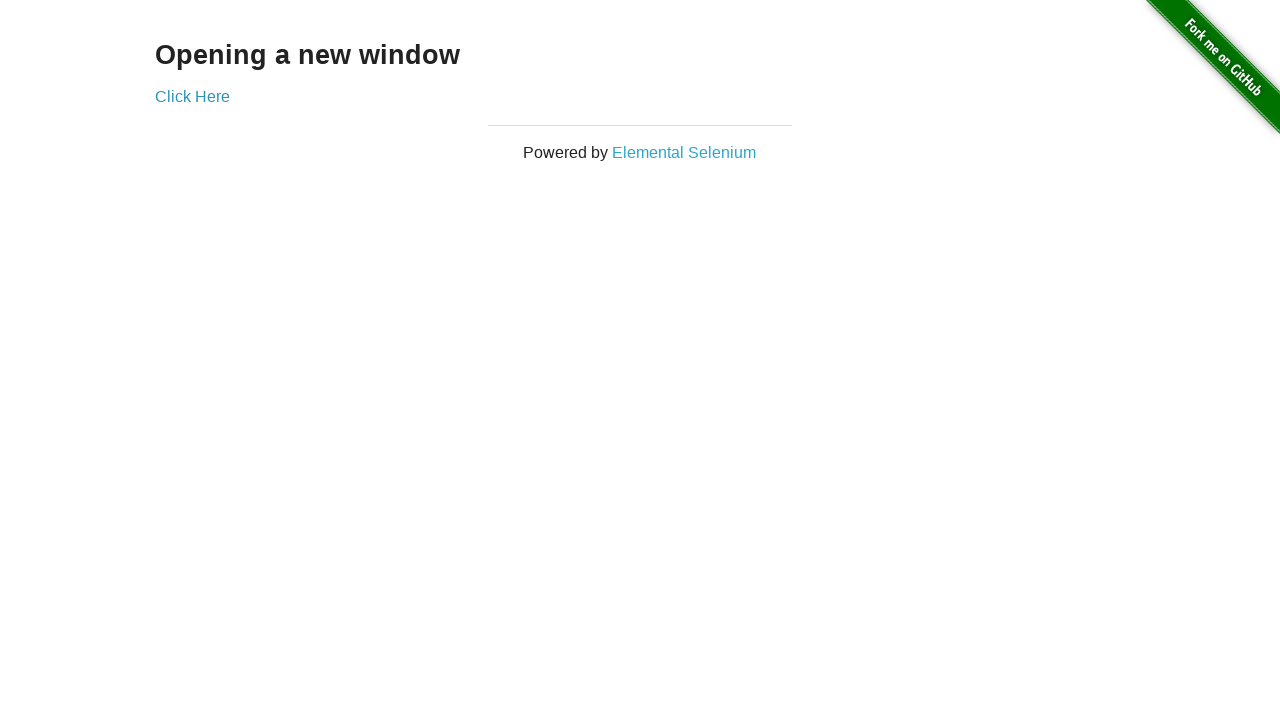

New page loaded and ready
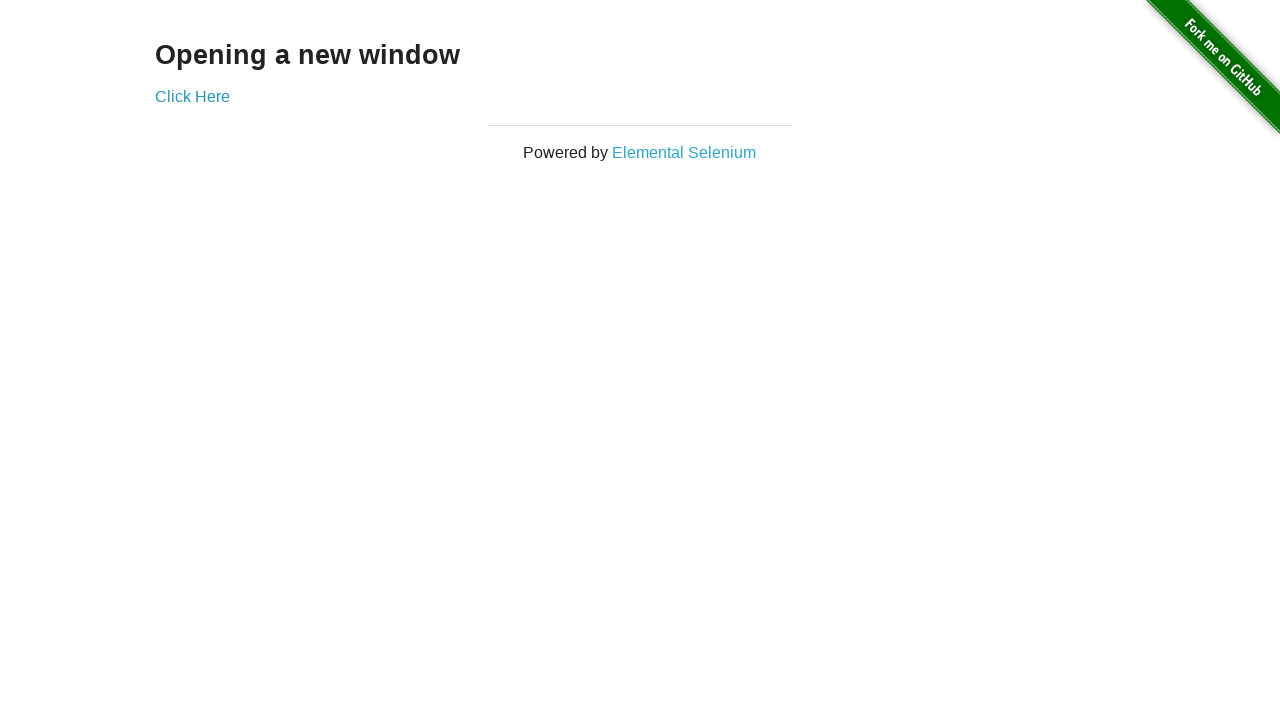

Verified new page title is 'New Window'
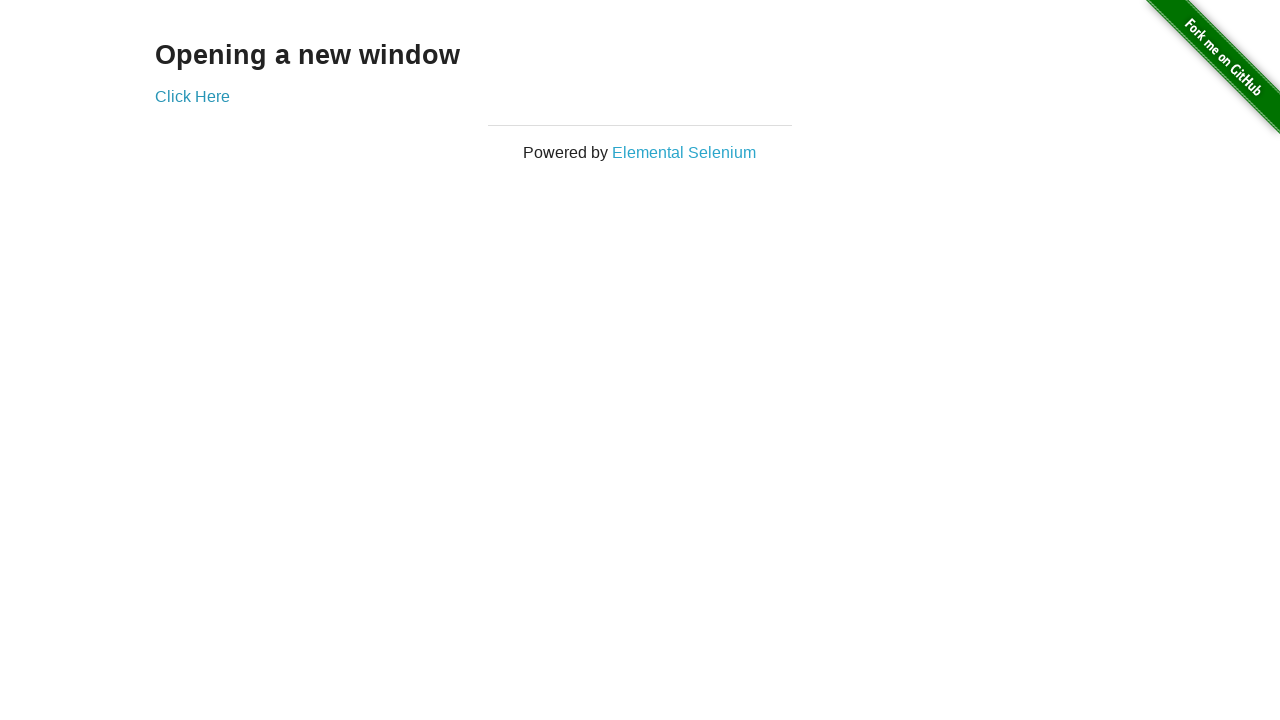

Switched back to first page
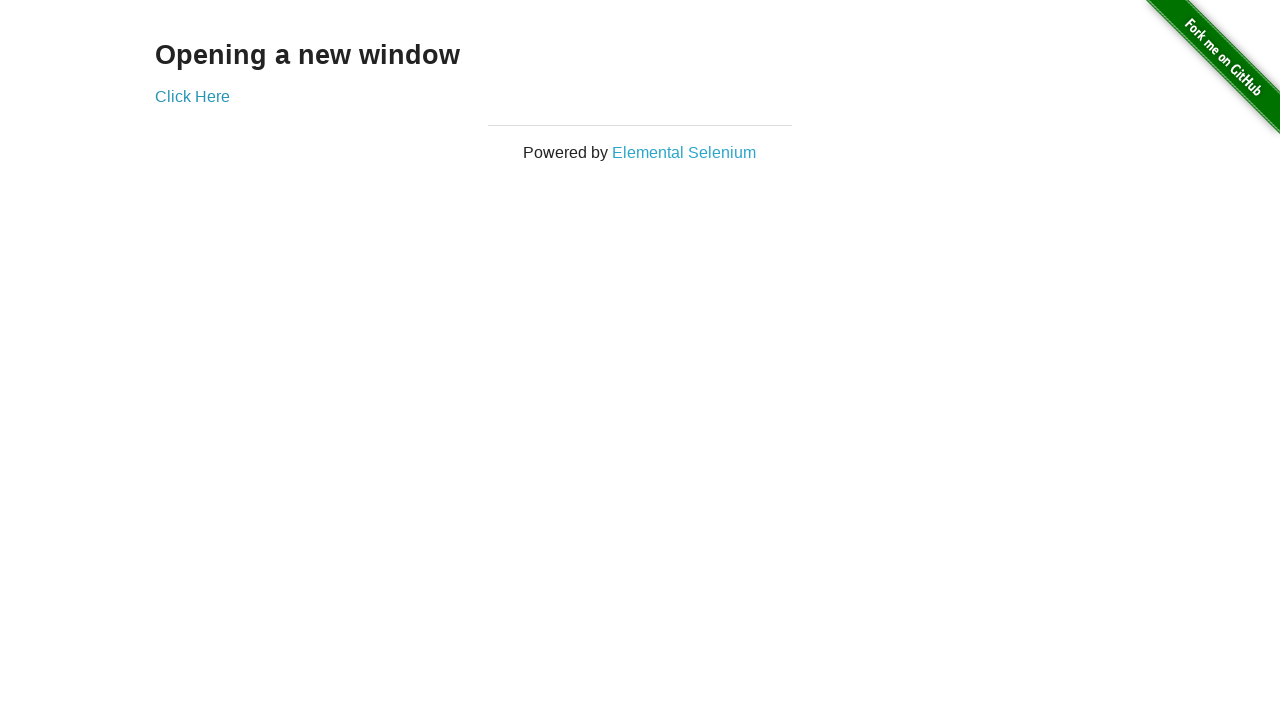

Verified first page title is still 'The Internet'
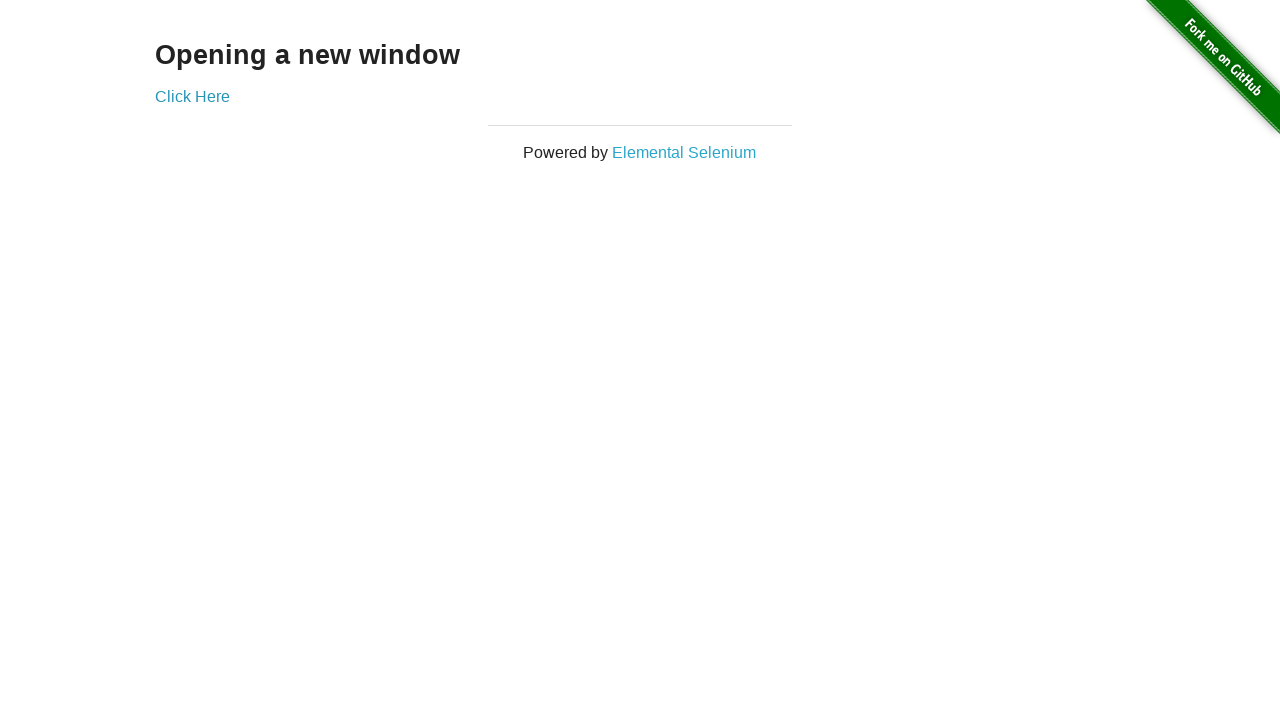

Switched to second page
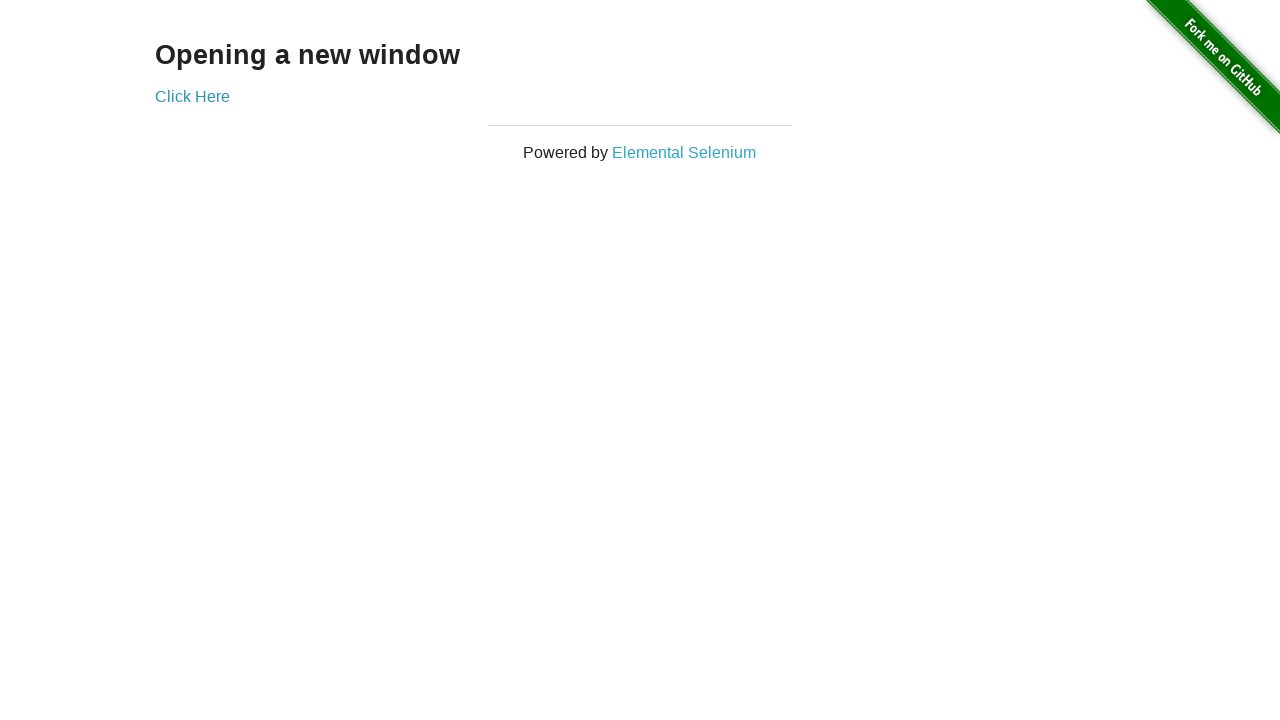

Switched back to first page again
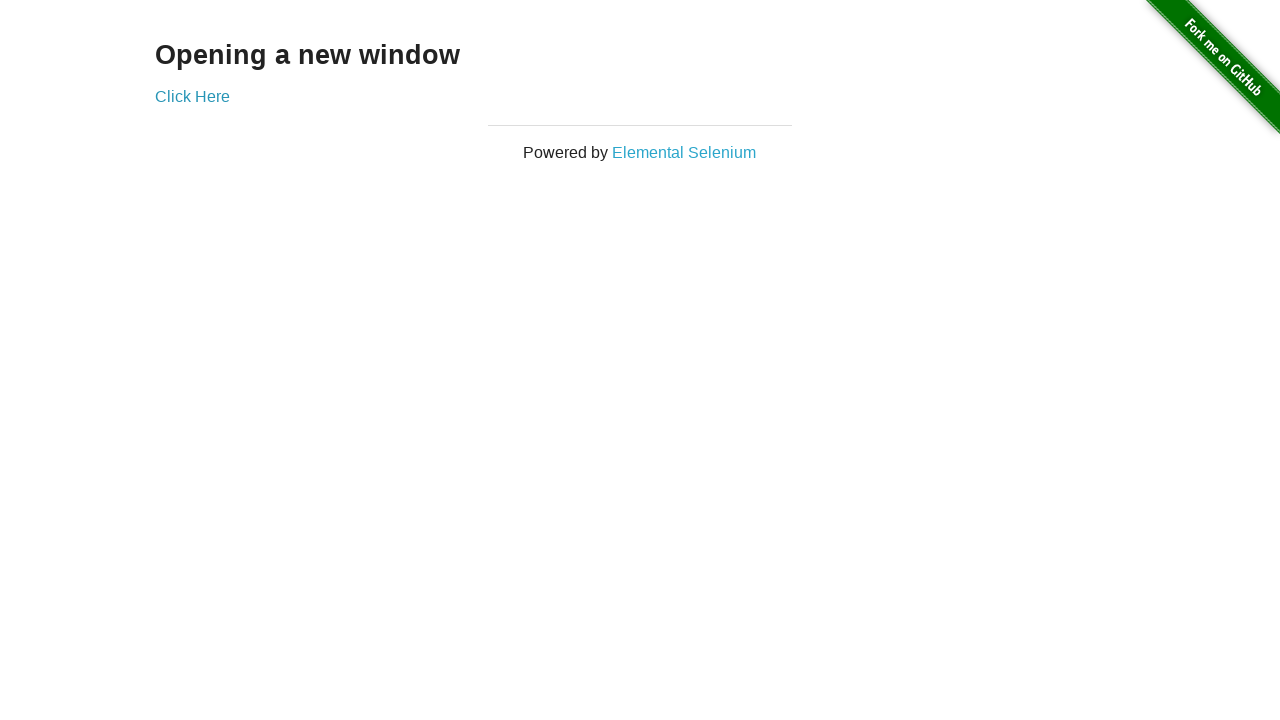

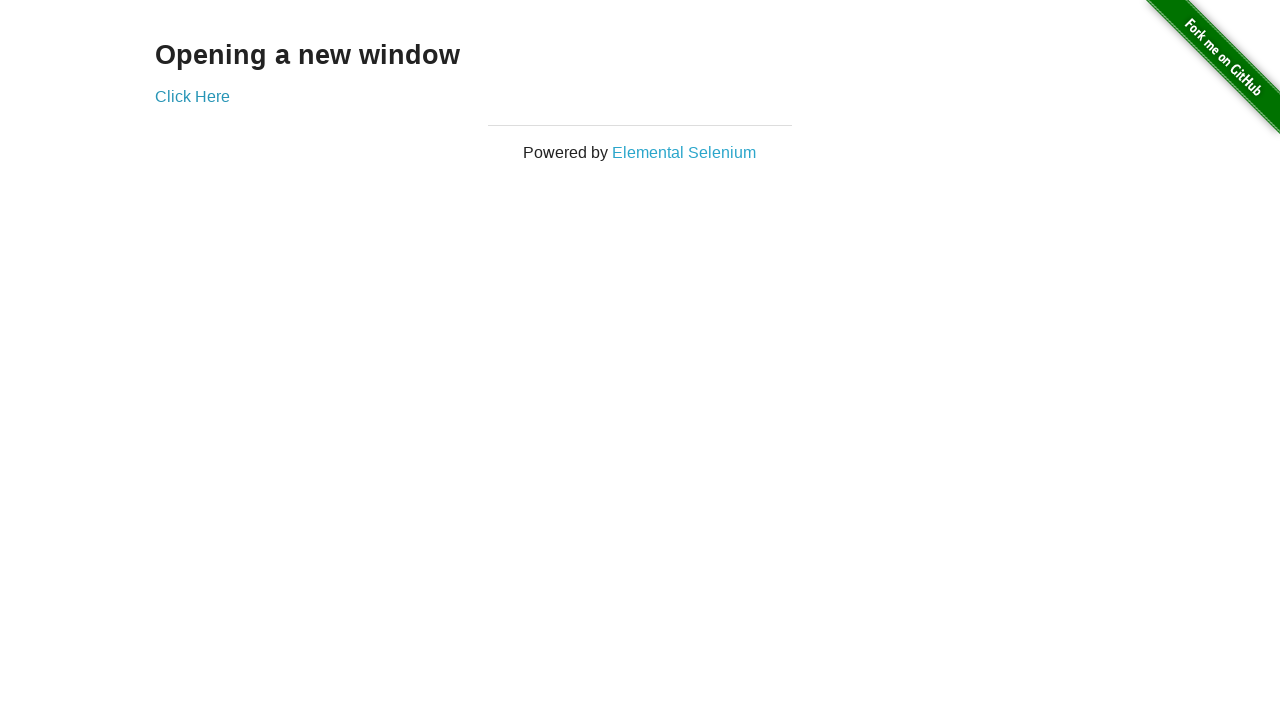